Tests auto-suggestive dropdown functionality by typing "ind" and selecting "India" from the suggestions

Starting URL: https://rahulshettyacademy.com/dropdownsPractise/

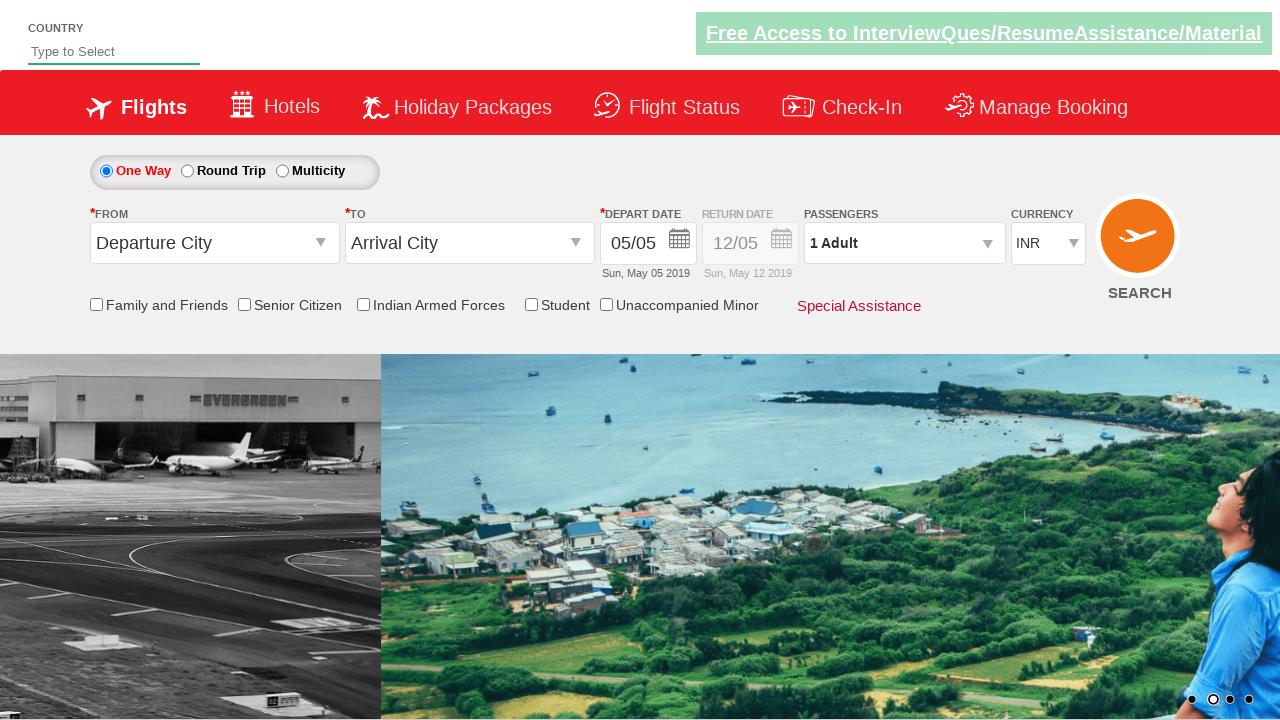

Typed 'ind' in the auto-suggest field on #autosuggest
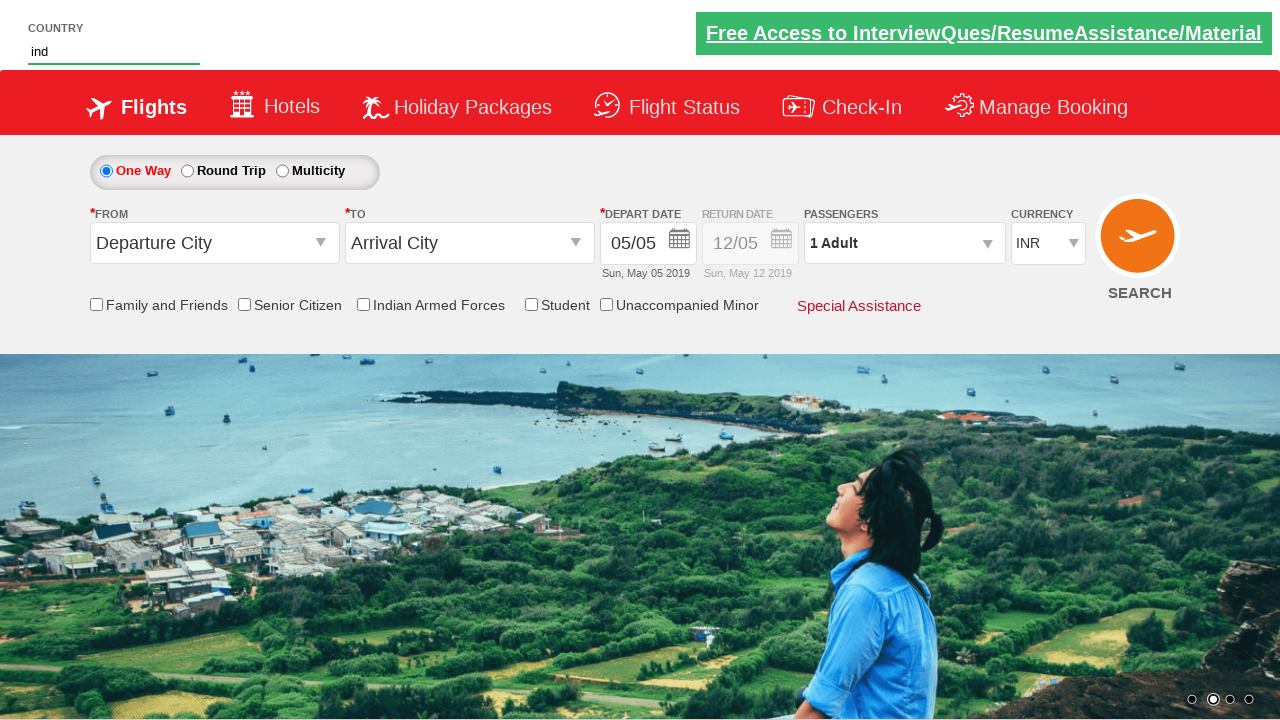

Auto-suggestive dropdown options loaded
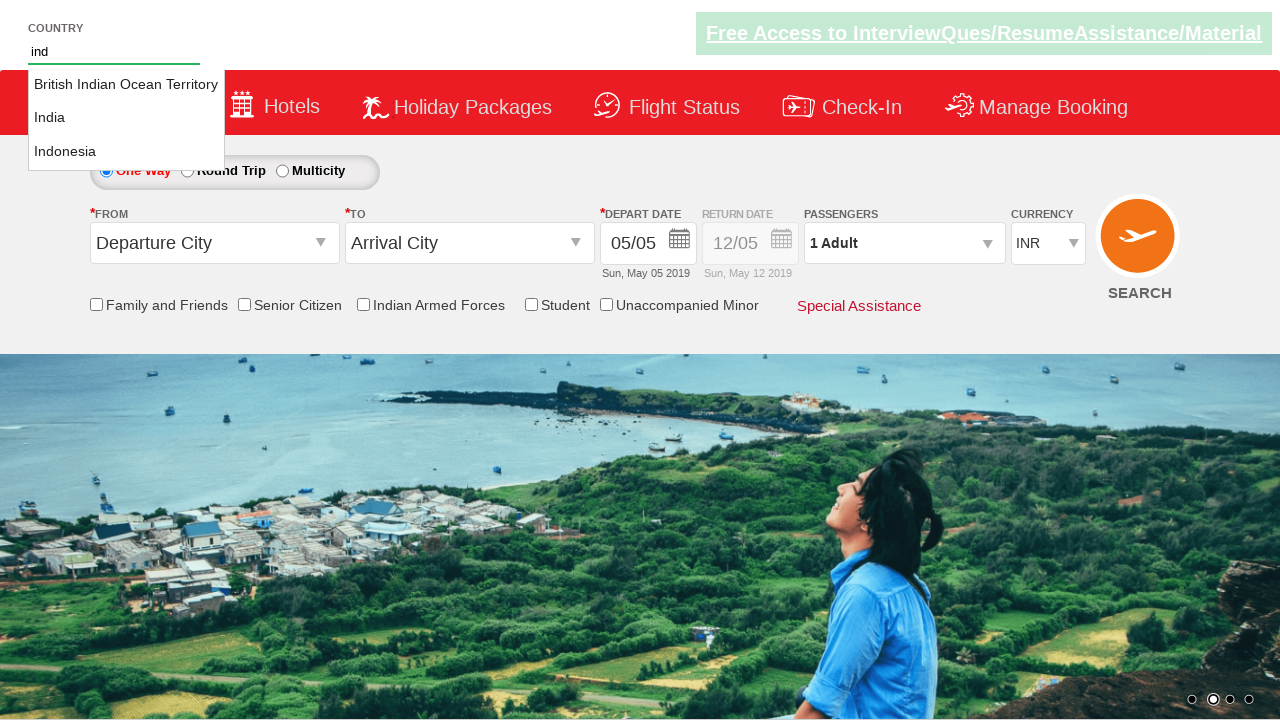

Selected 'India' from the dropdown suggestions at (126, 118) on li.ui-menu-item a >> nth=1
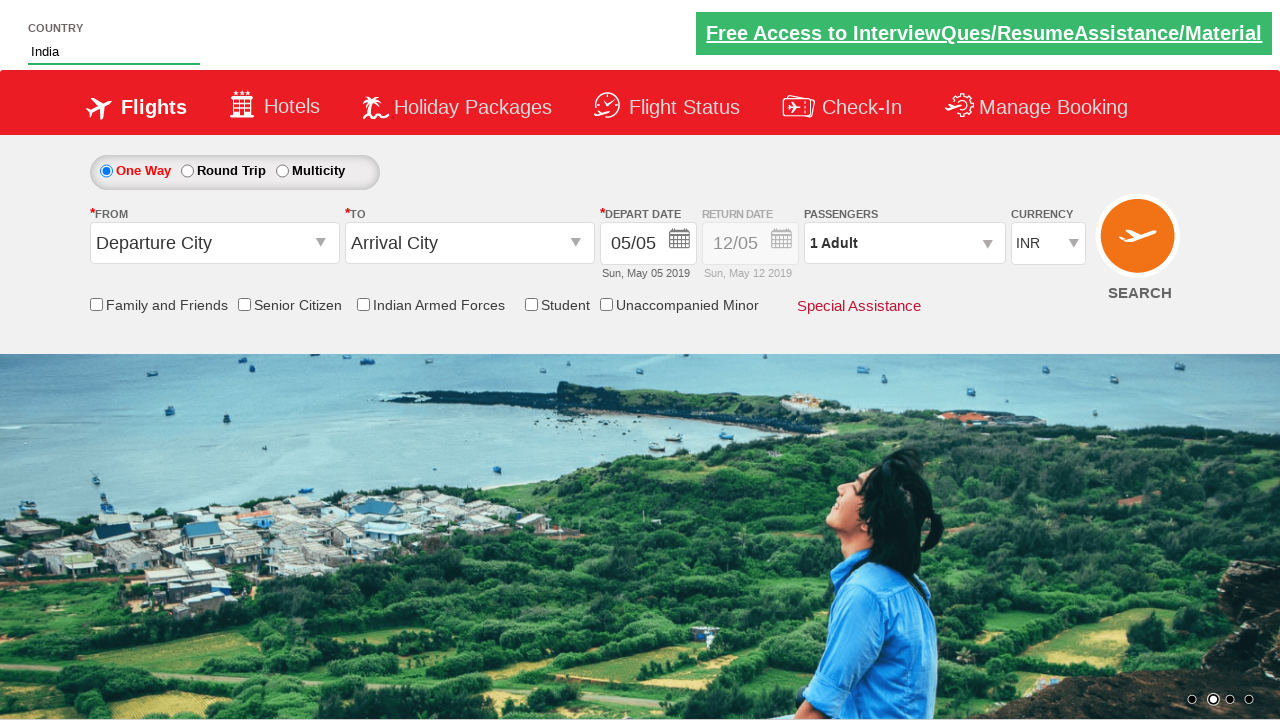

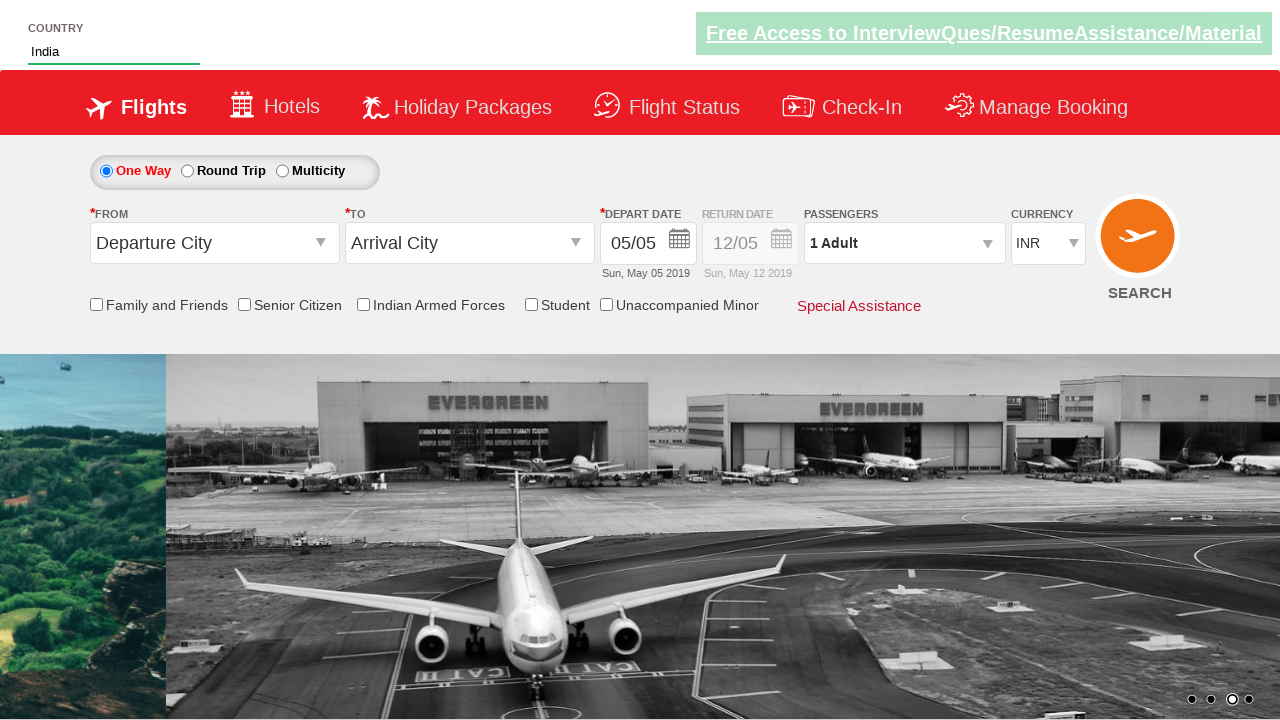